Tests browser zoom functionality by setting the page zoom level to 50% and then to 80% using JavaScript execution on a demo e-commerce site.

Starting URL: https://demo.nopcommerce.com/

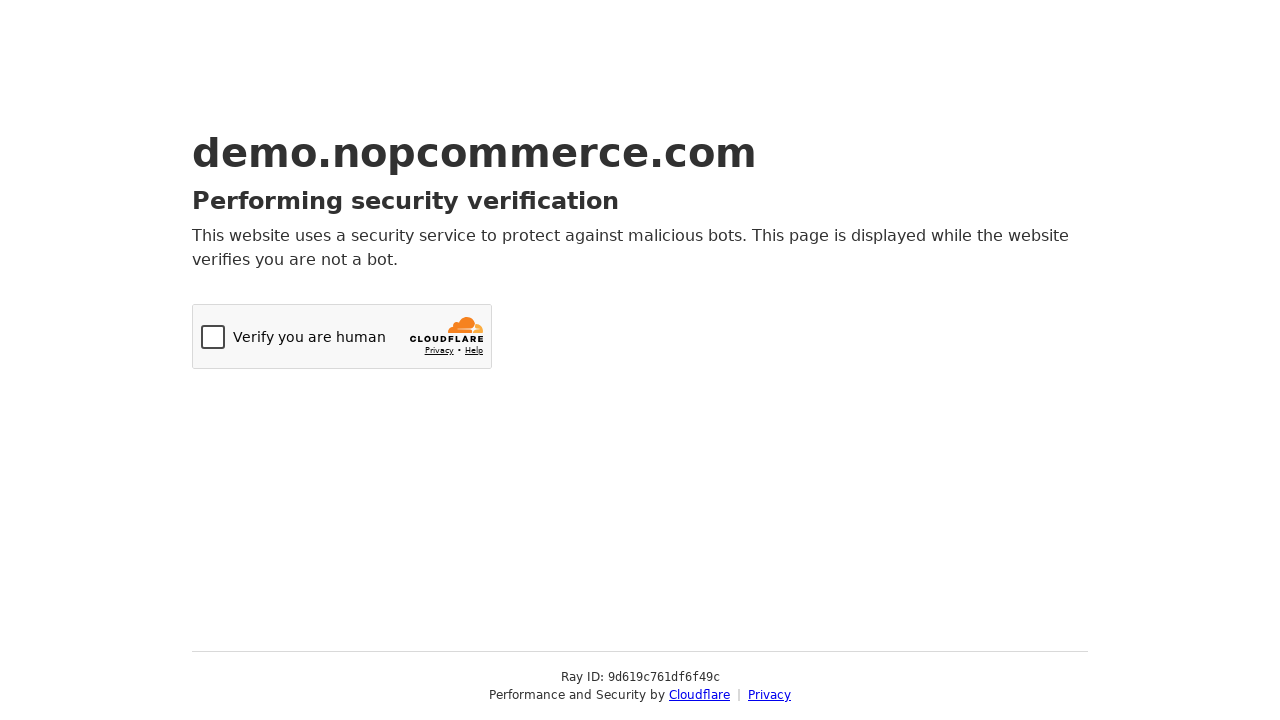

Set viewport size to 1920x1080
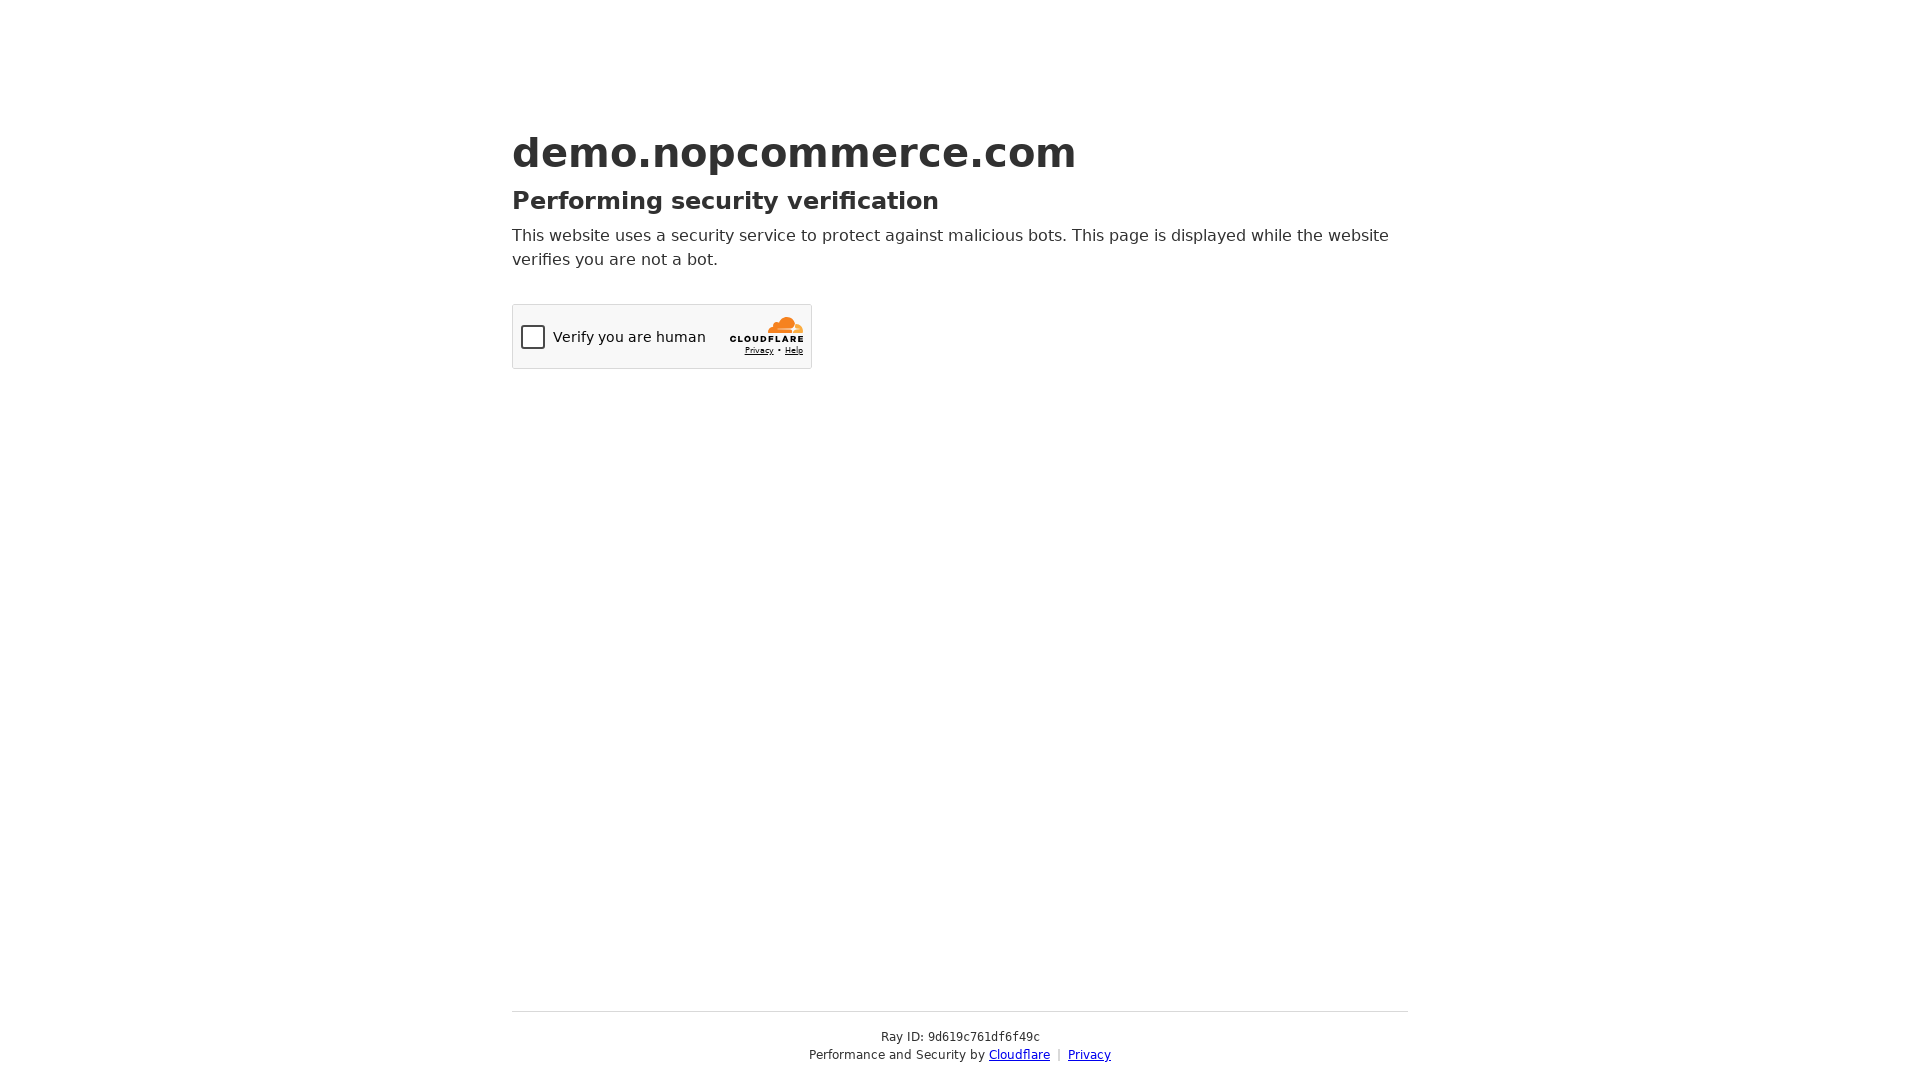

Set page zoom level to 50%
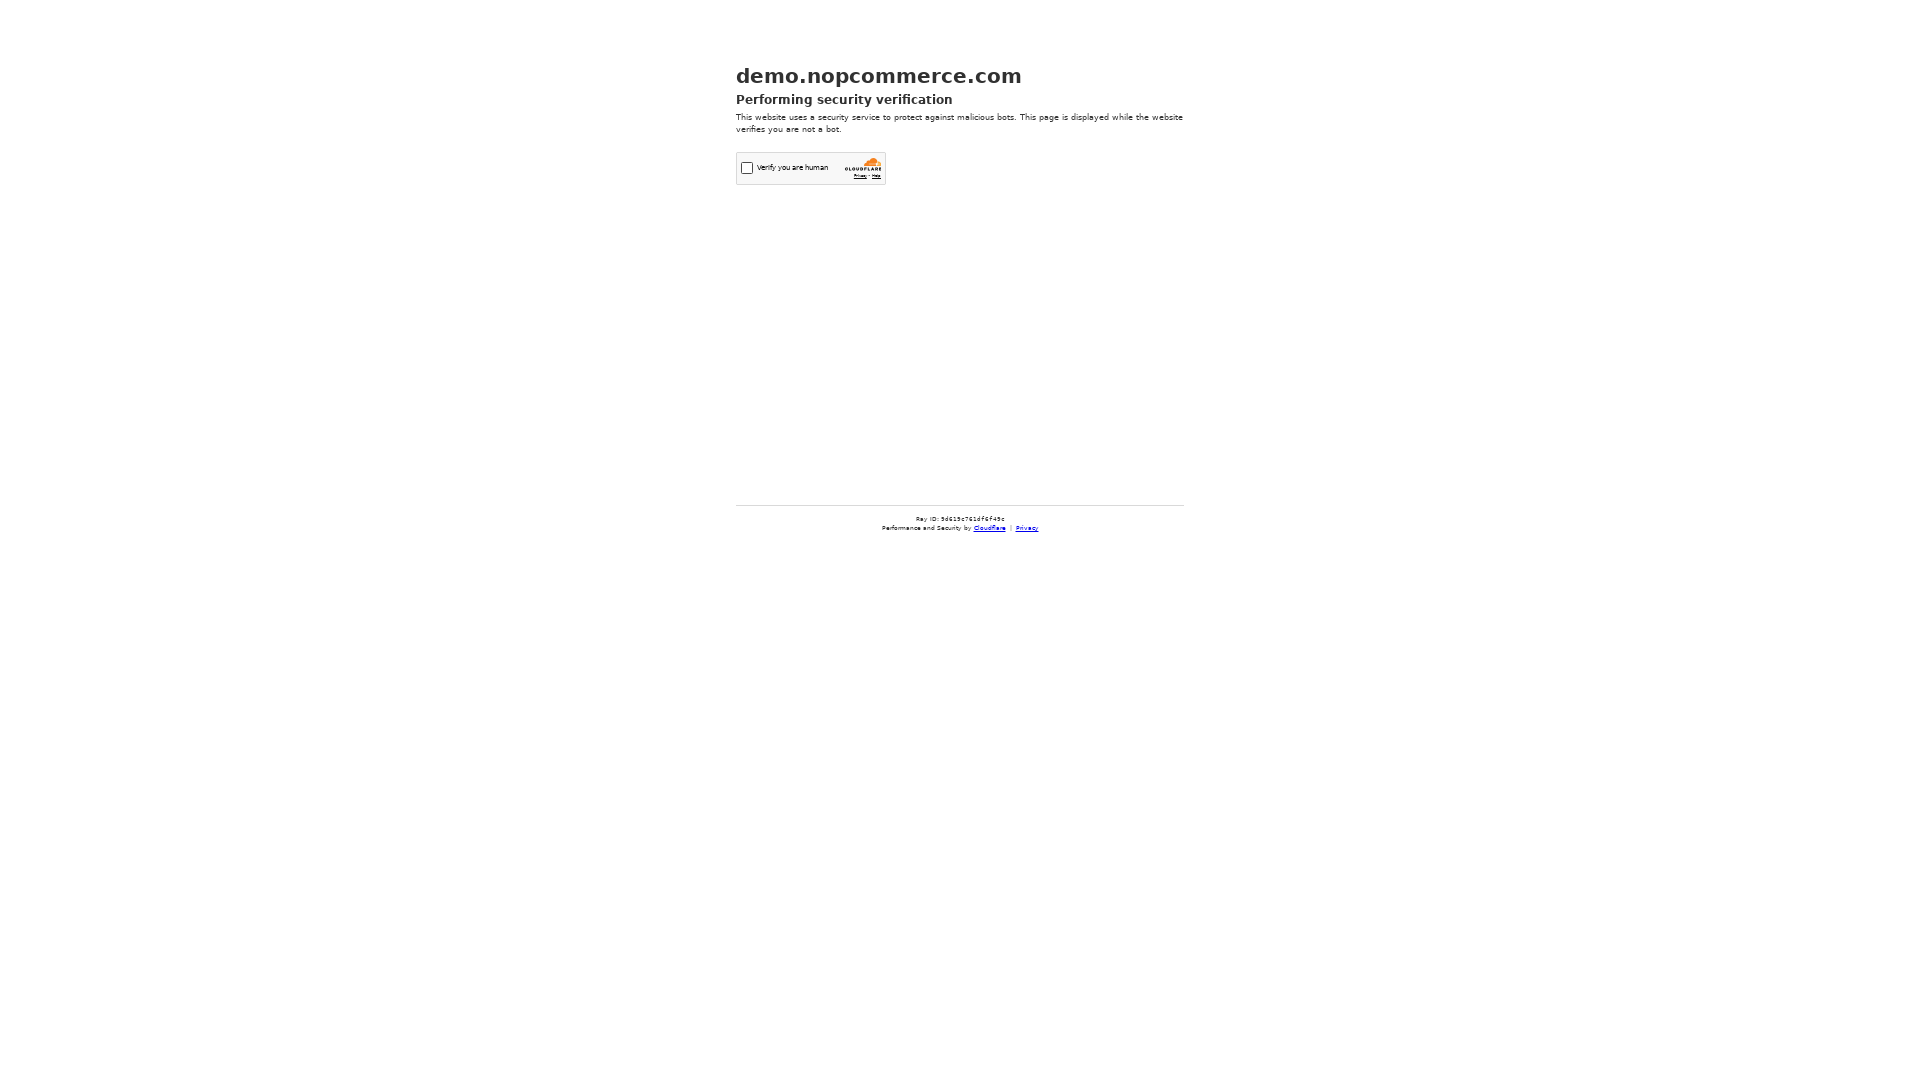

Waited 2 seconds to observe 50% zoom effect
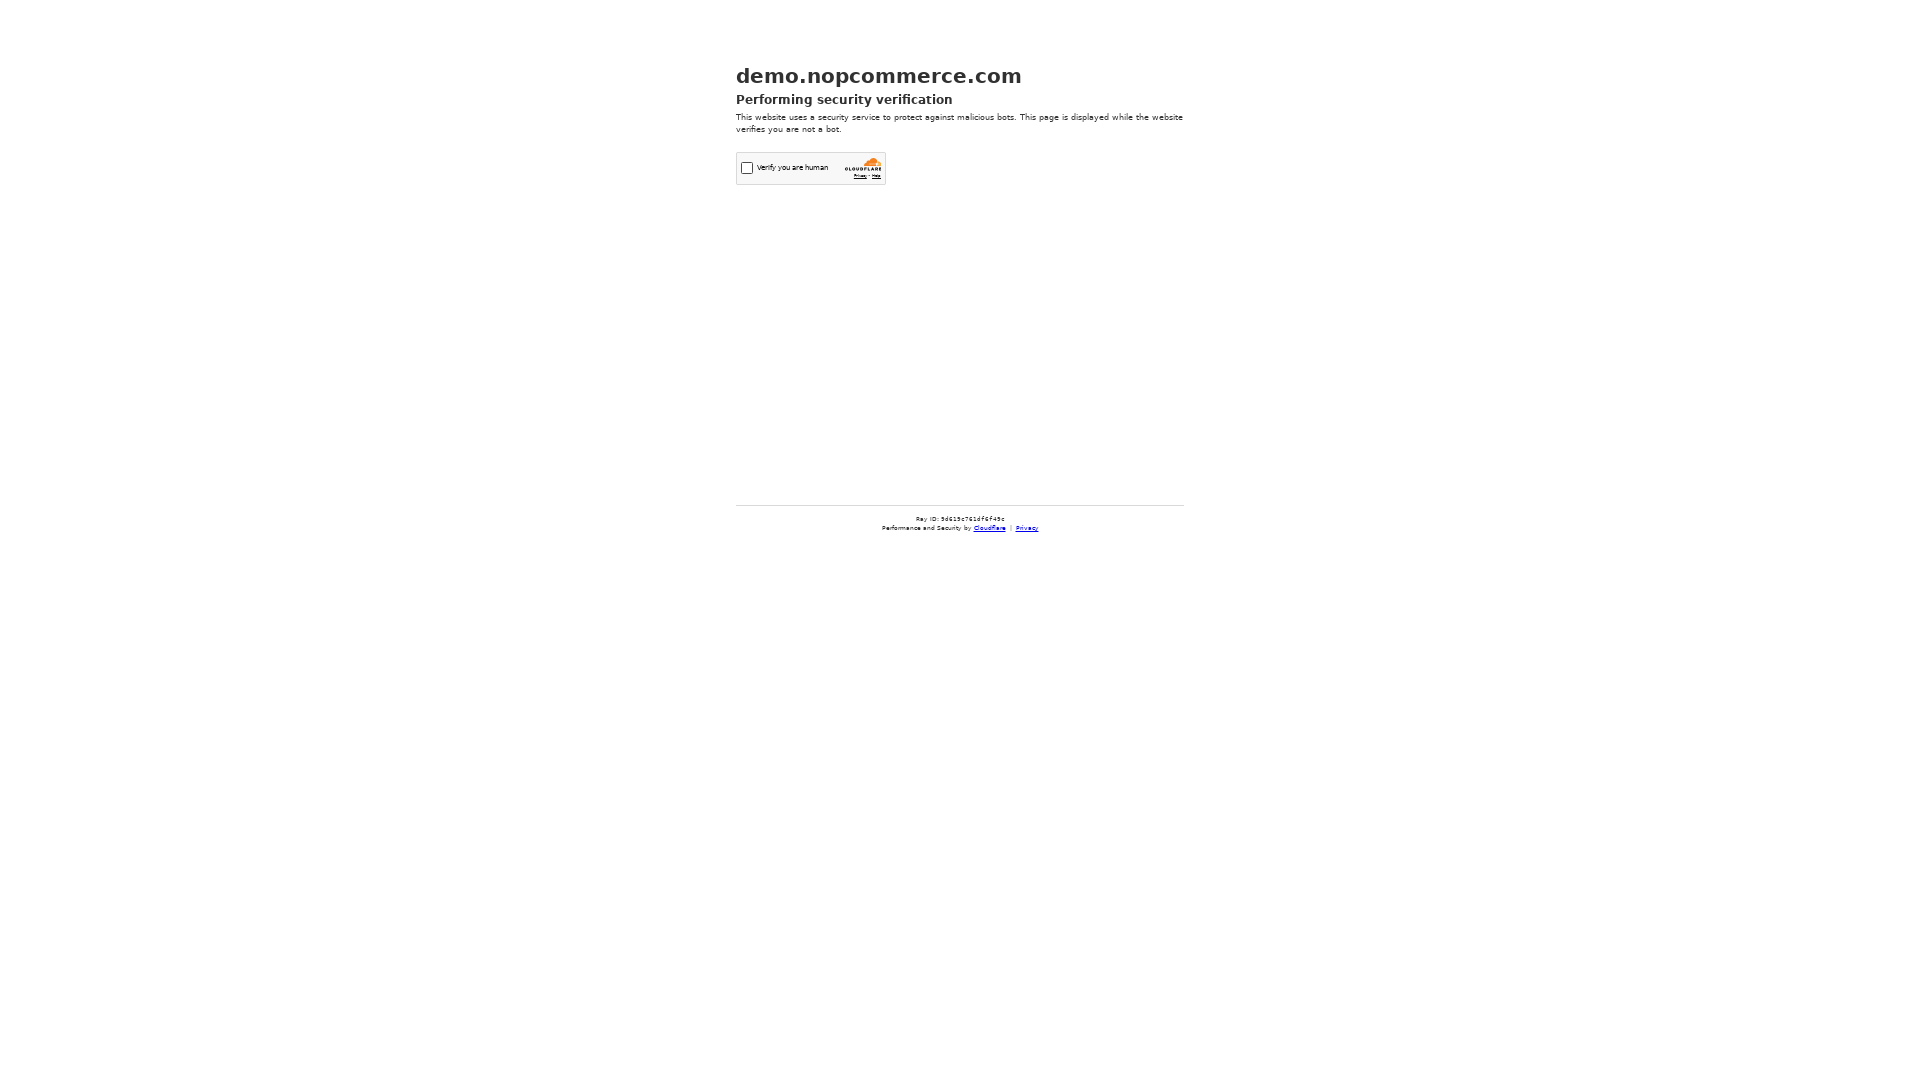

Set page zoom level to 80%
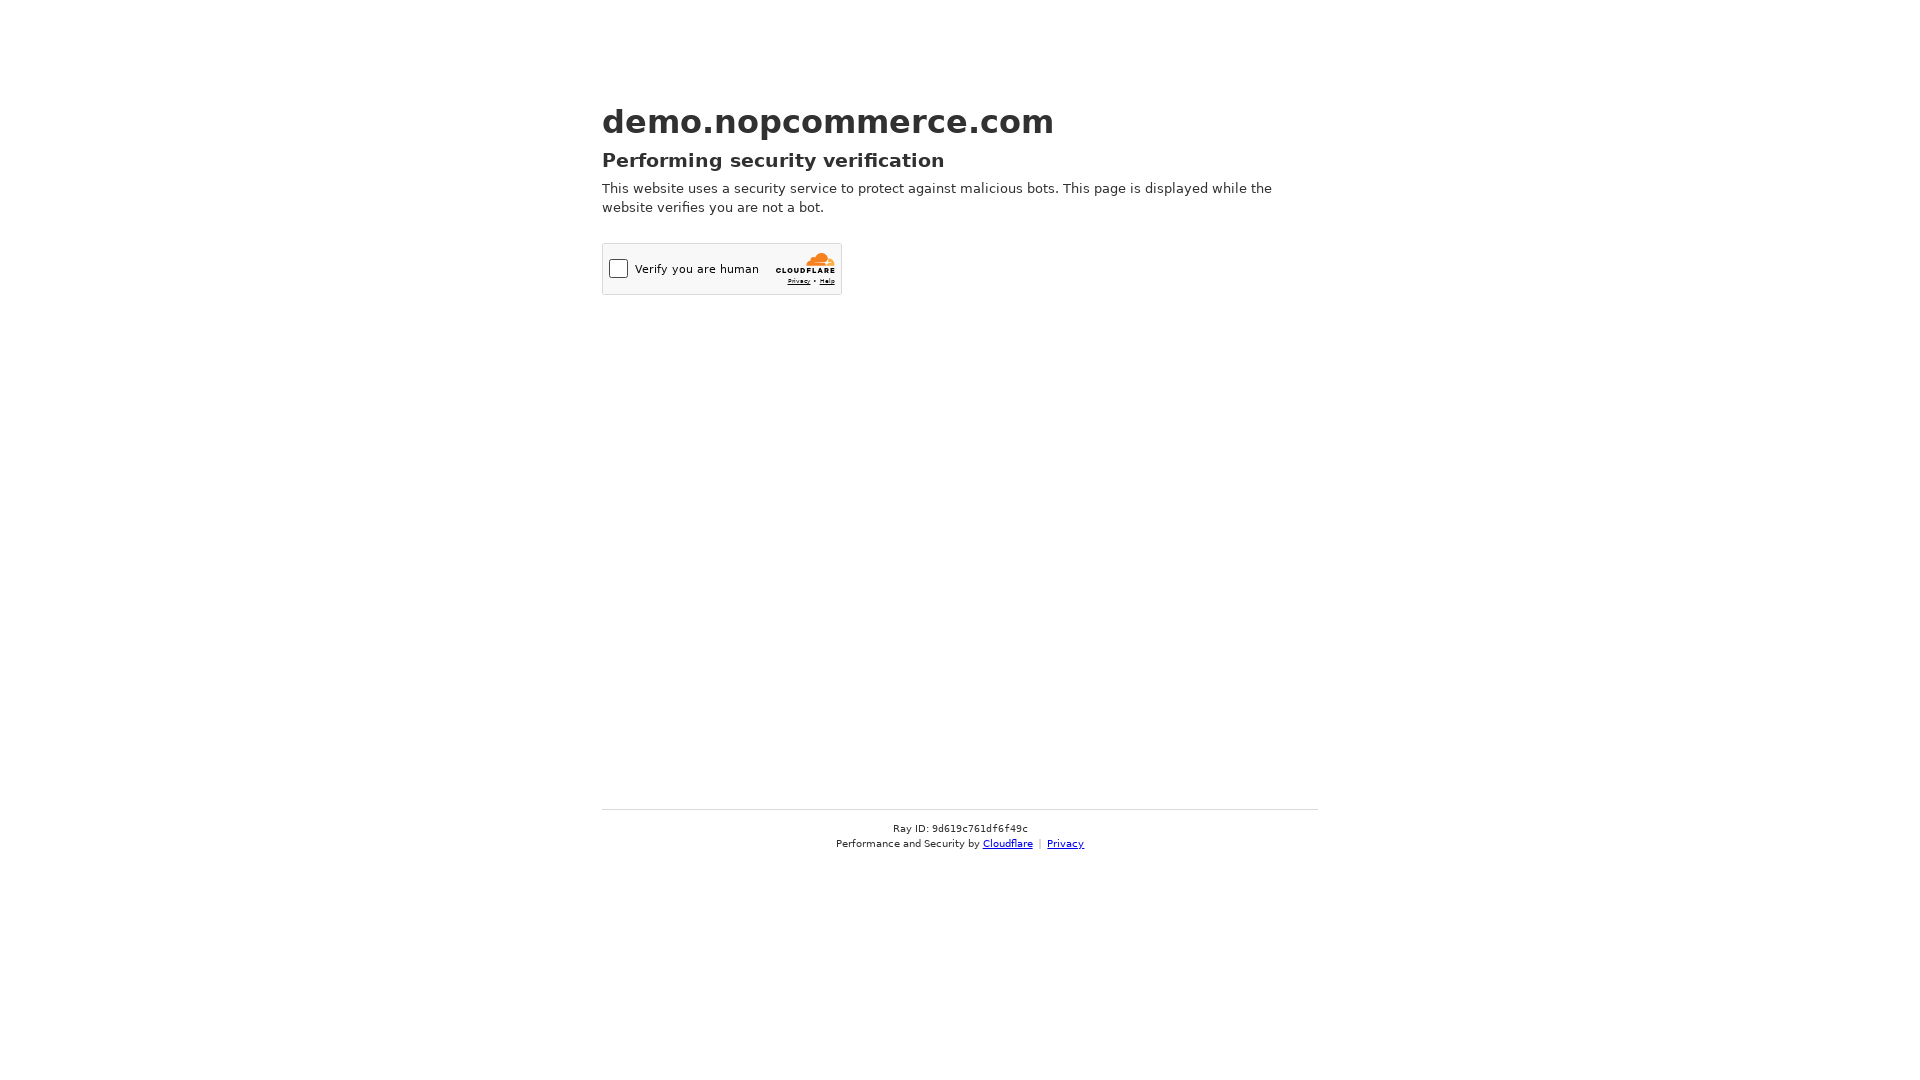

Waited 2 seconds to observe 80% zoom effect
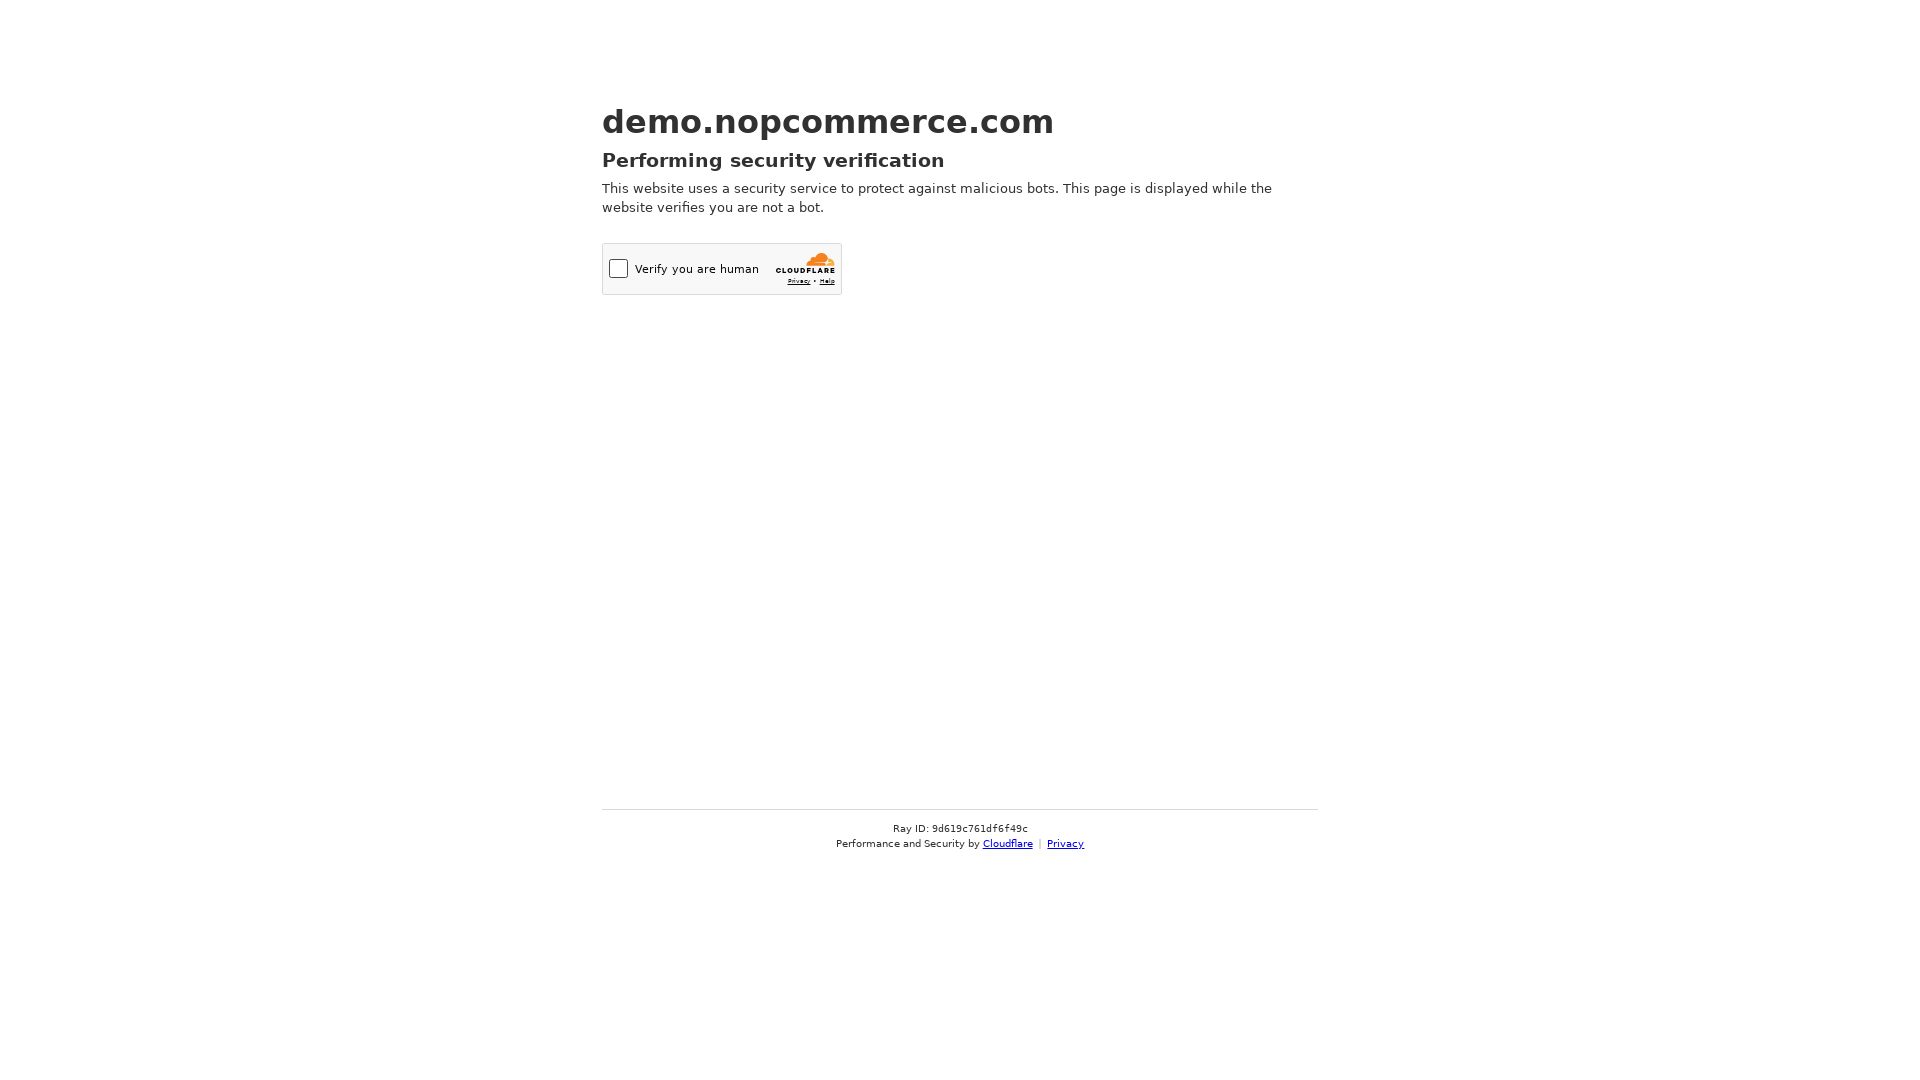

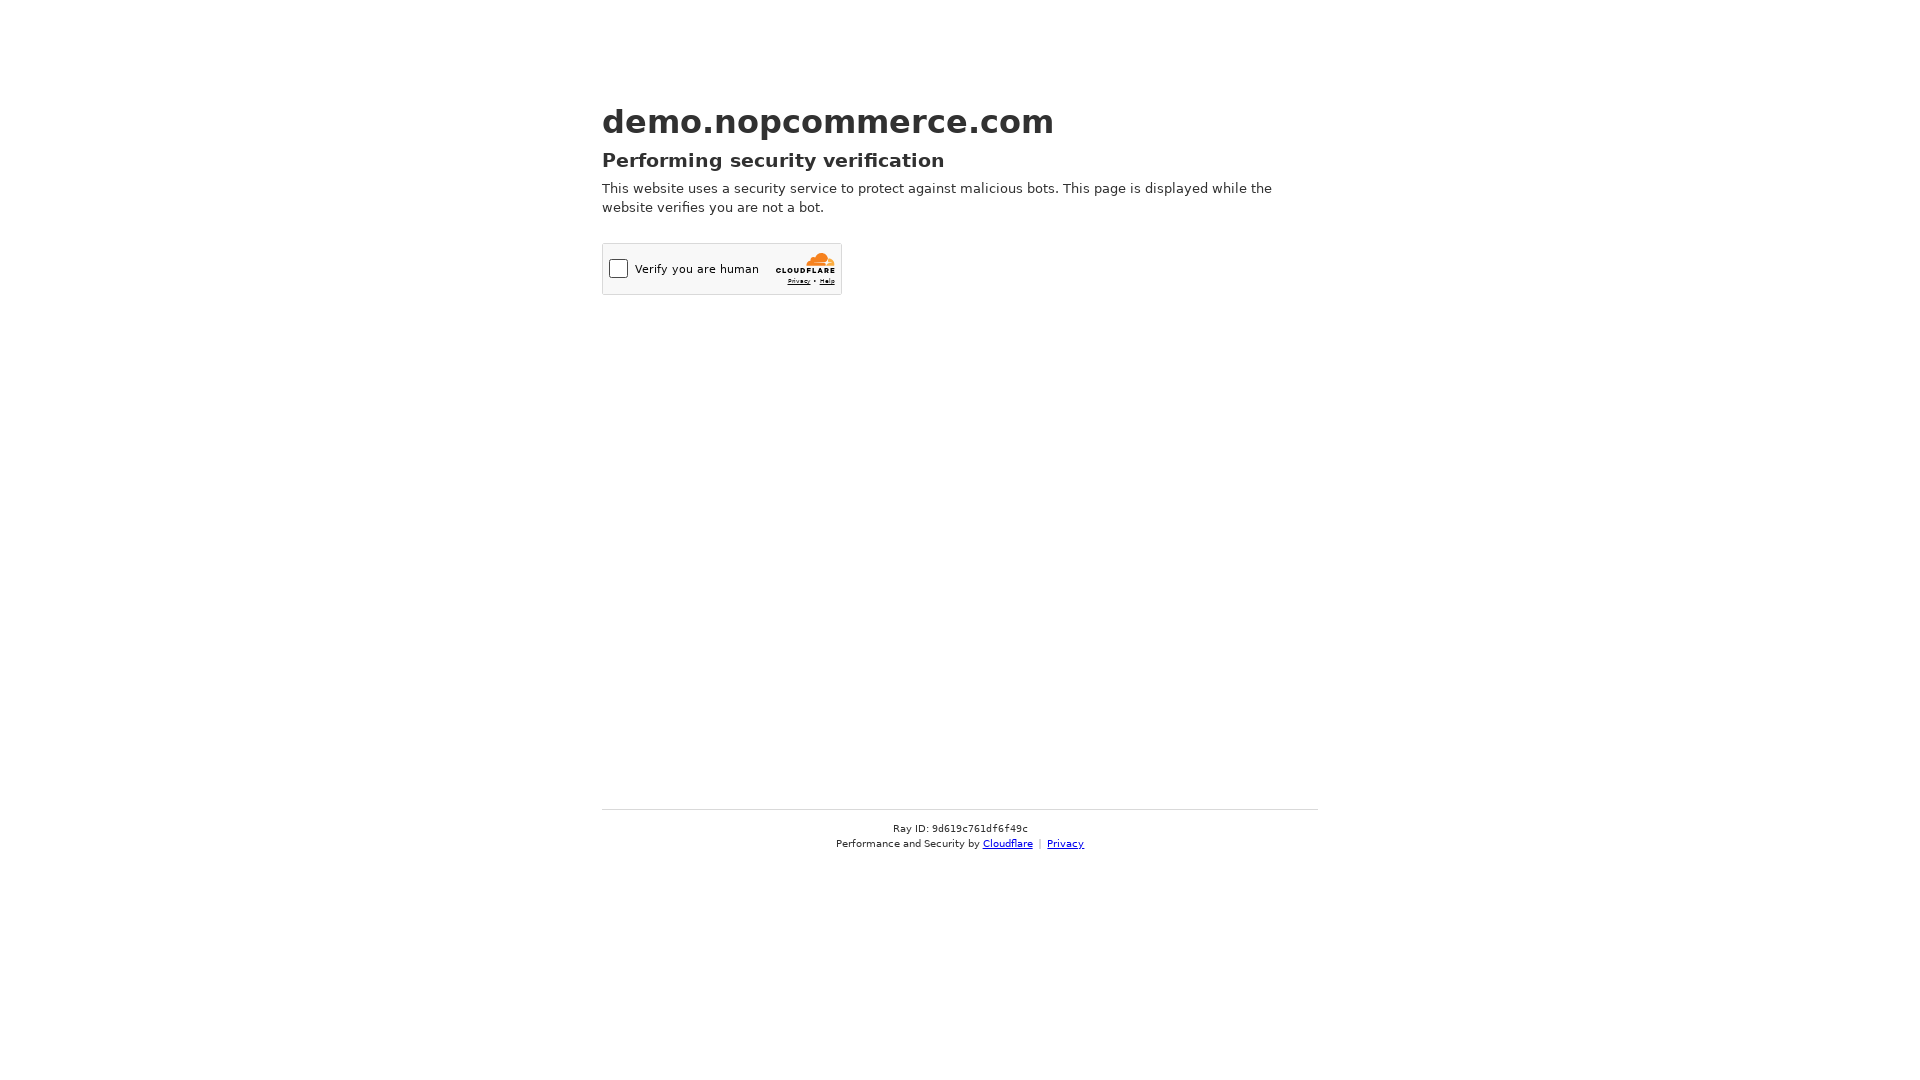